Tests interaction with form elements on a practice site by selecting a bicycle checkbox and clicking a magazines radio button

Starting URL: https://chandanachaitanya.github.io/selenium-practice-site/

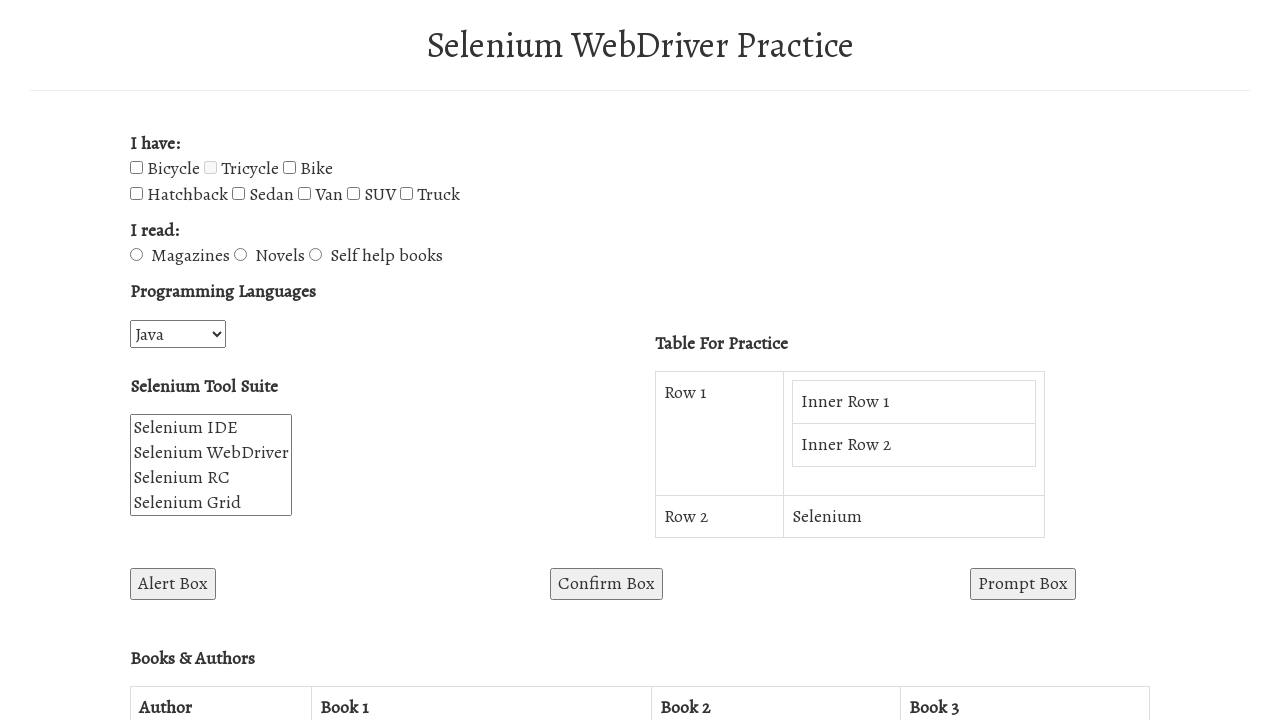

Navigated to selenium practice site
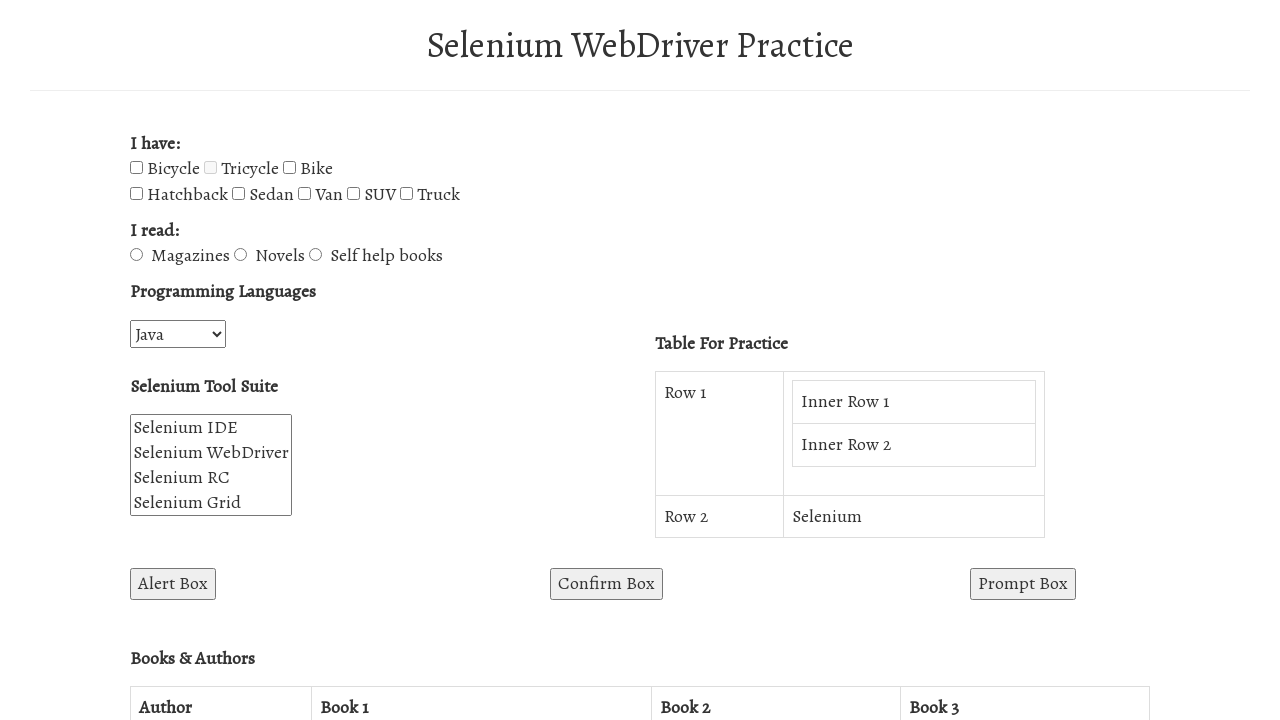

Clicked Bicycle checkbox at (136, 168) on input[name='vehicle1']
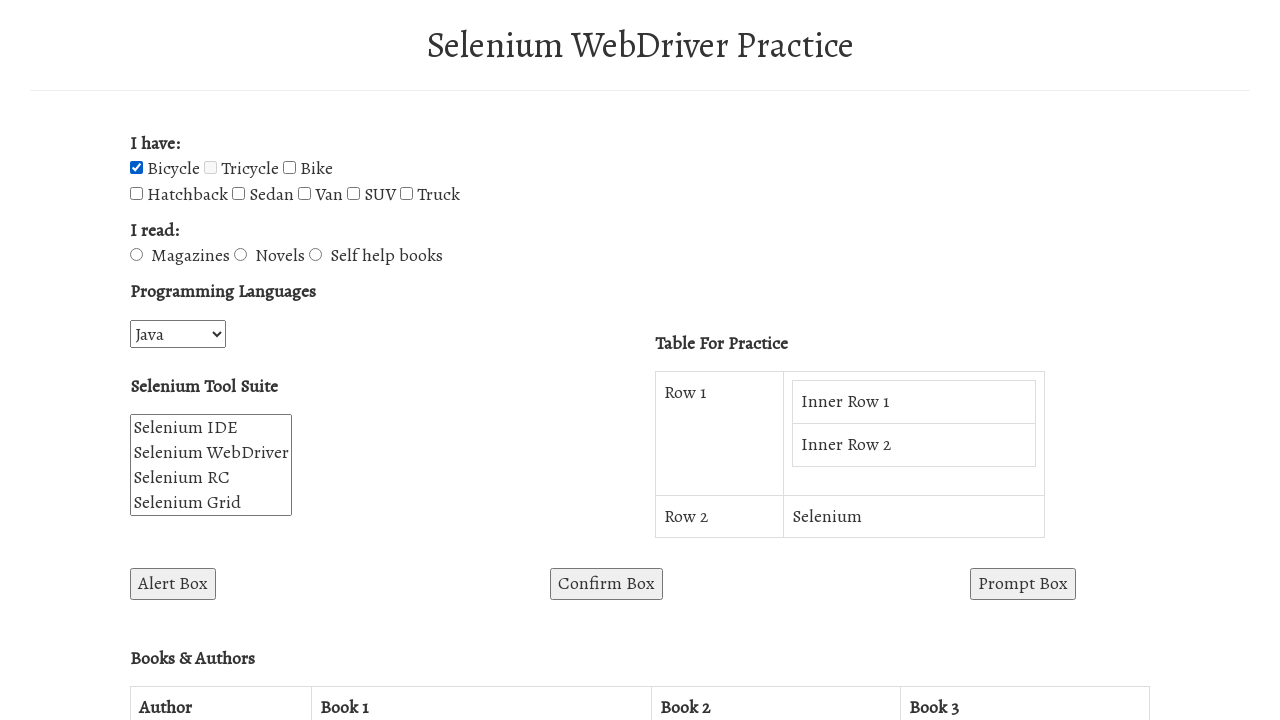

Clicked Magazines radio button at (136, 255) on input[value='Magazines']
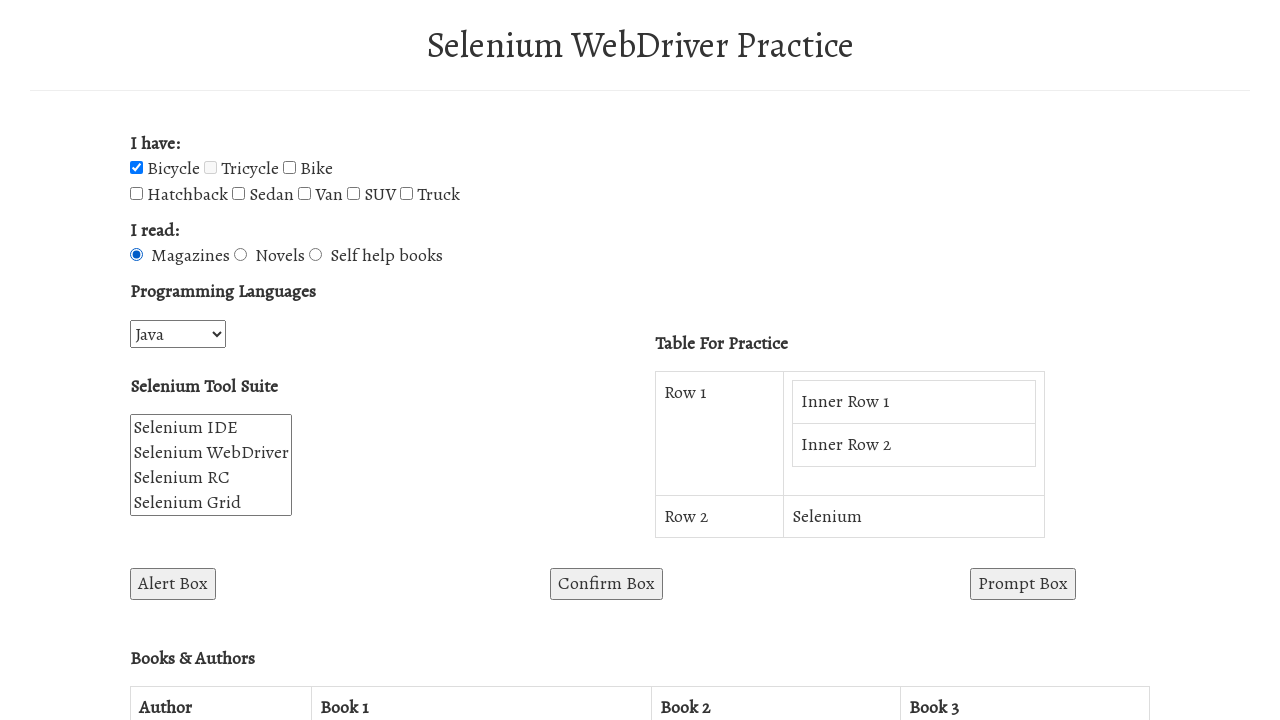

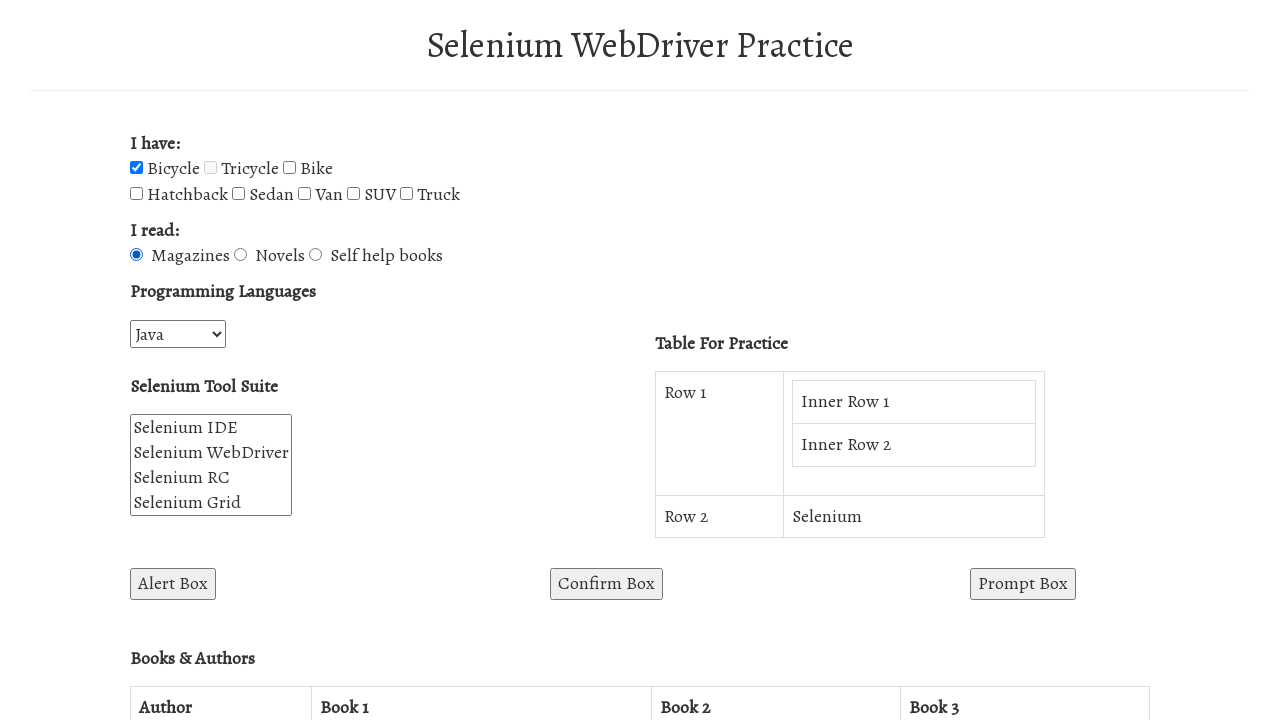